Adds a todo item to the TodoMVC demo app by filling the input and pressing Enter.

Starting URL: https://demo.playwright.dev/todomvc/#/

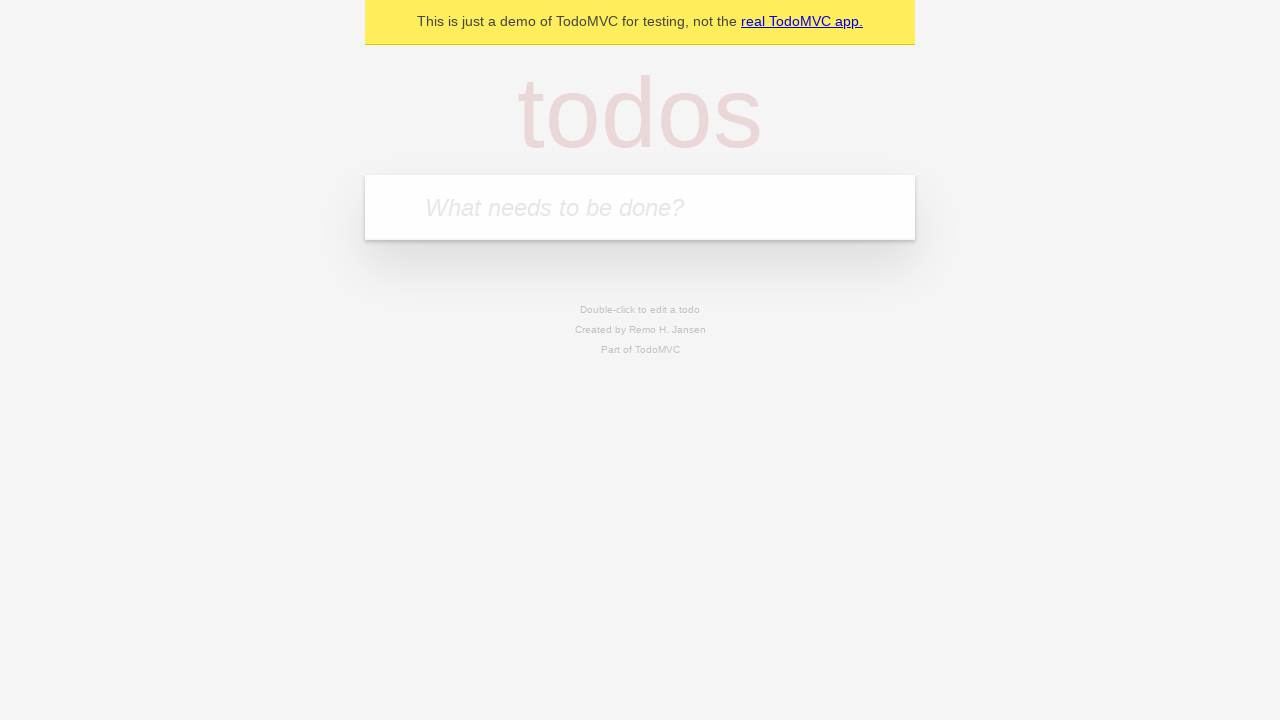

Clicked on the todo input field at (640, 207) on internal:attr=[placeholder="What needs to be done?"i]
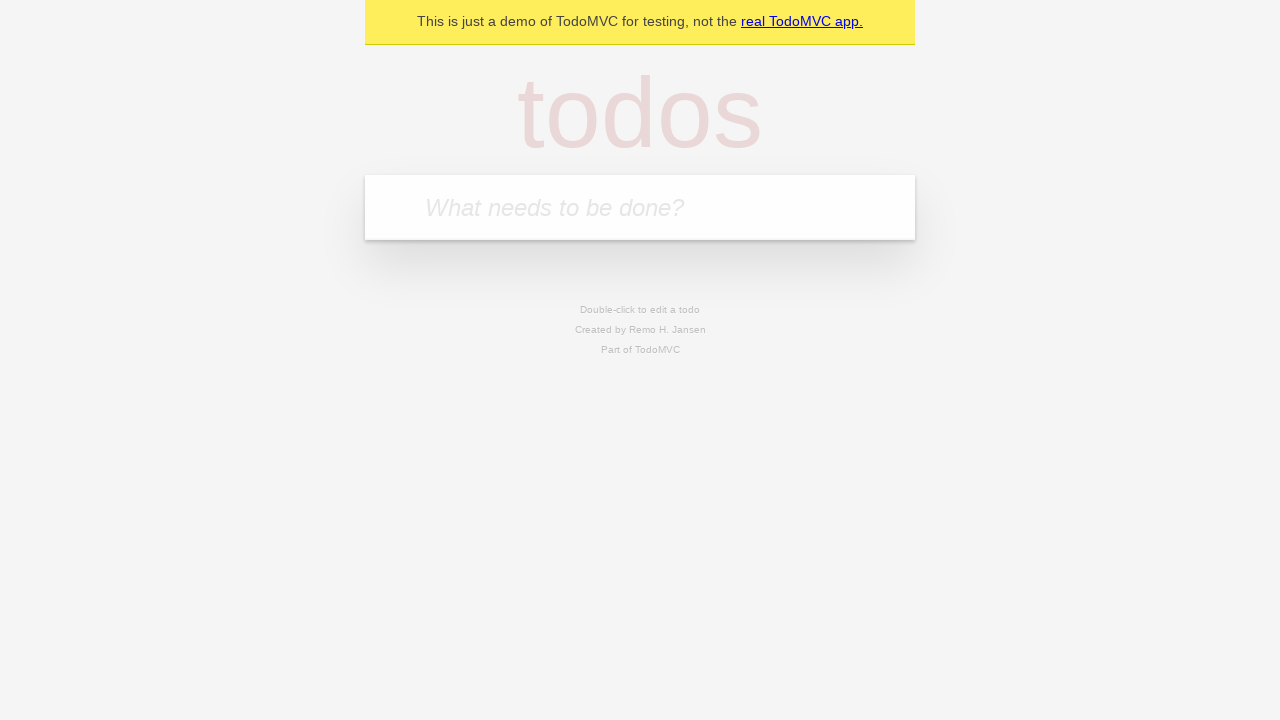

Filled input field with todo text 'Создать первый сценарий playwright' on internal:attr=[placeholder="What needs to be done?"i]
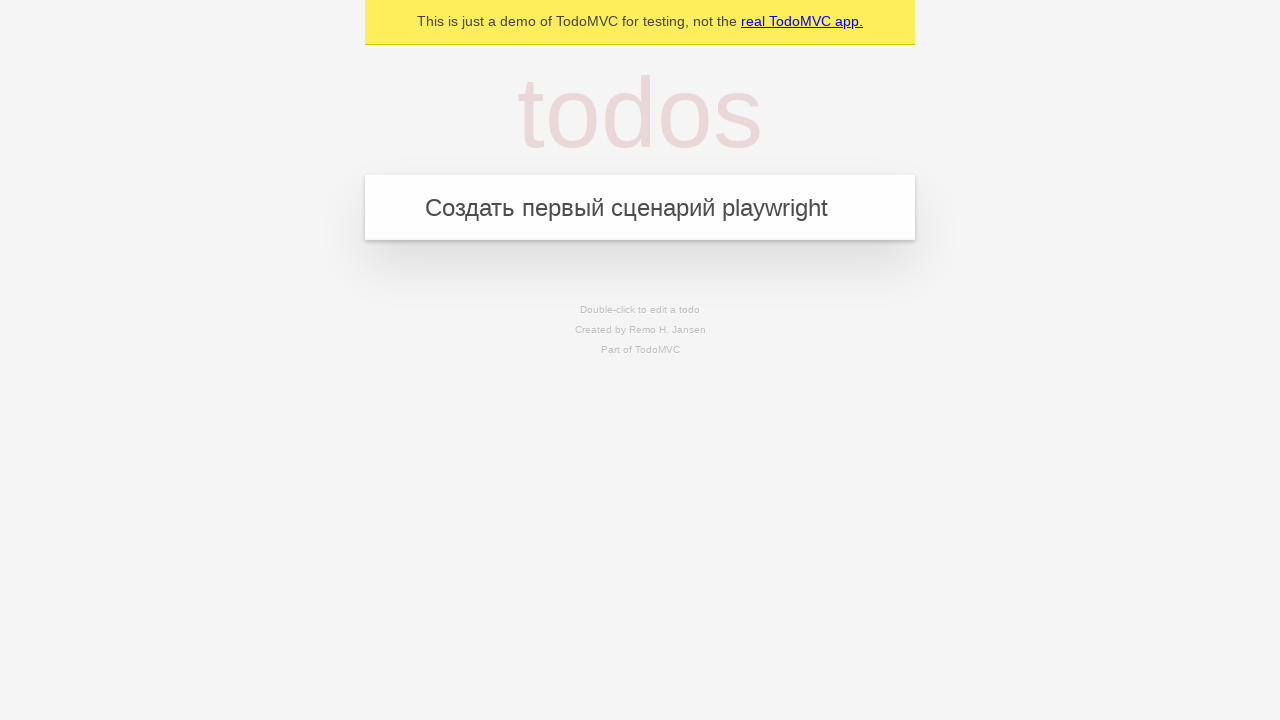

Pressed Enter to add the todo item on internal:attr=[placeholder="What needs to be done?"i]
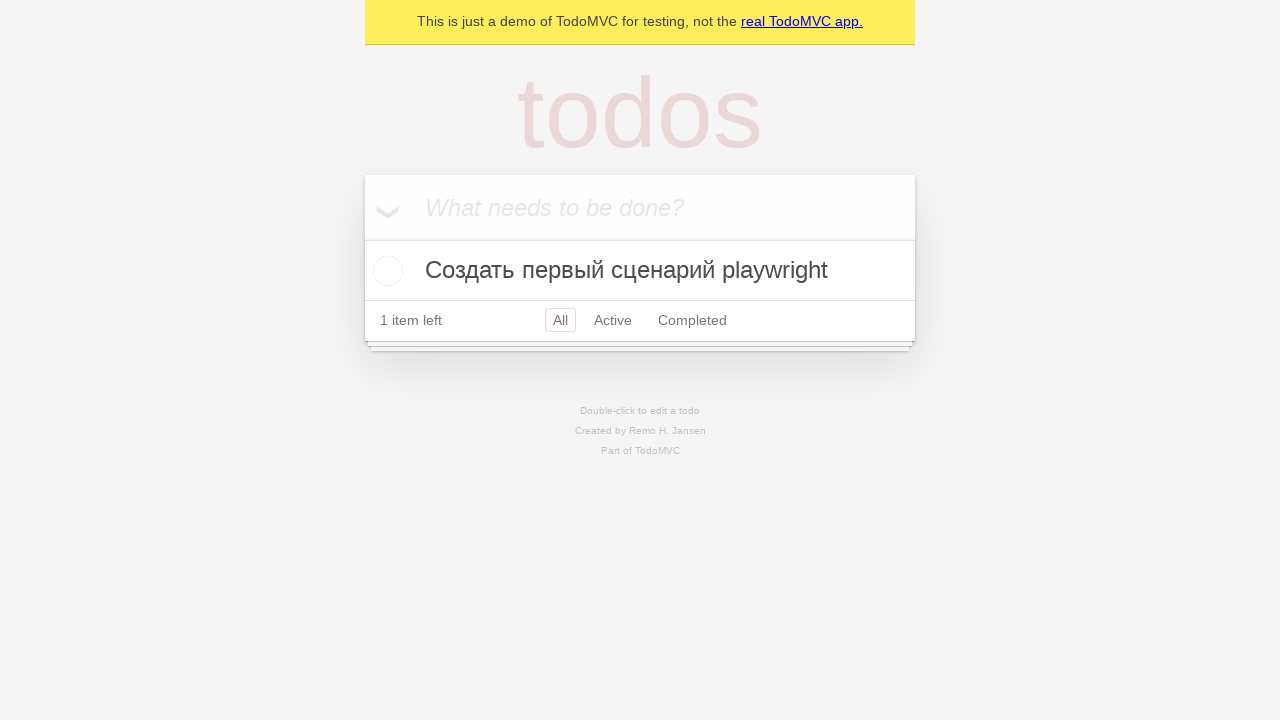

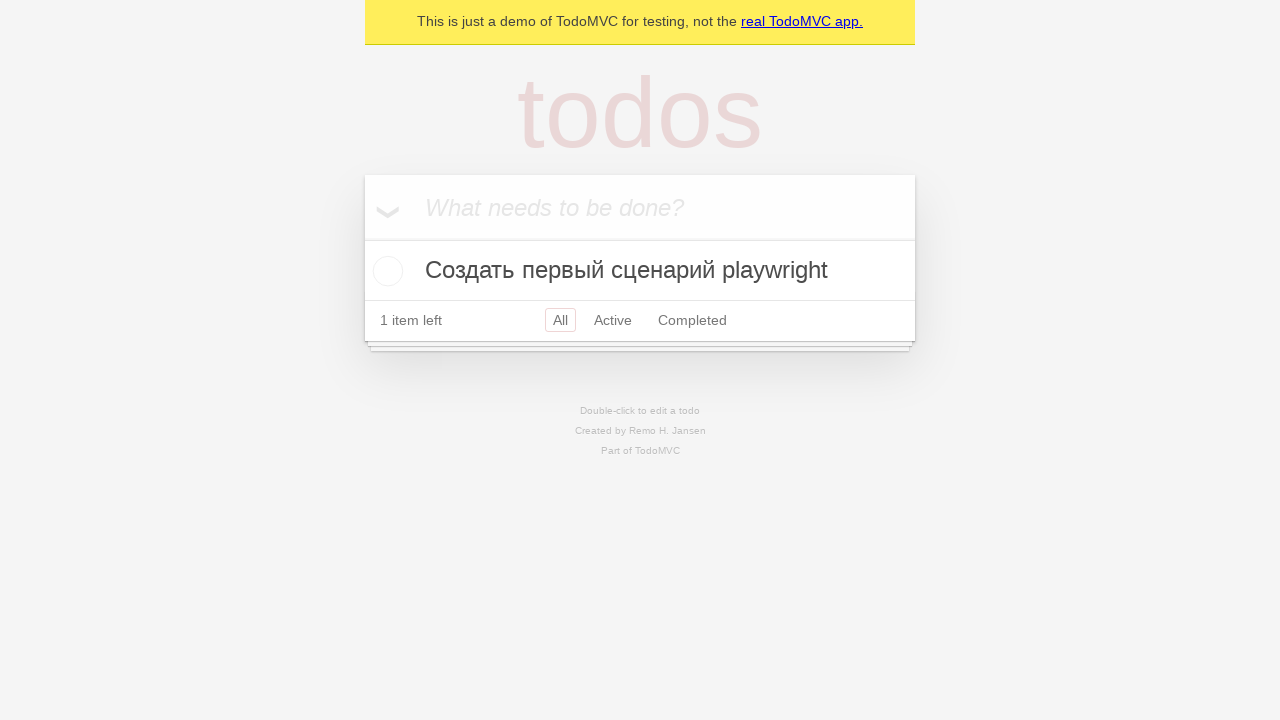